Navigates to HYR Tutorials website and verifies the page loads successfully by checking the title

Starting URL: https://www.hyrtutorials.com/

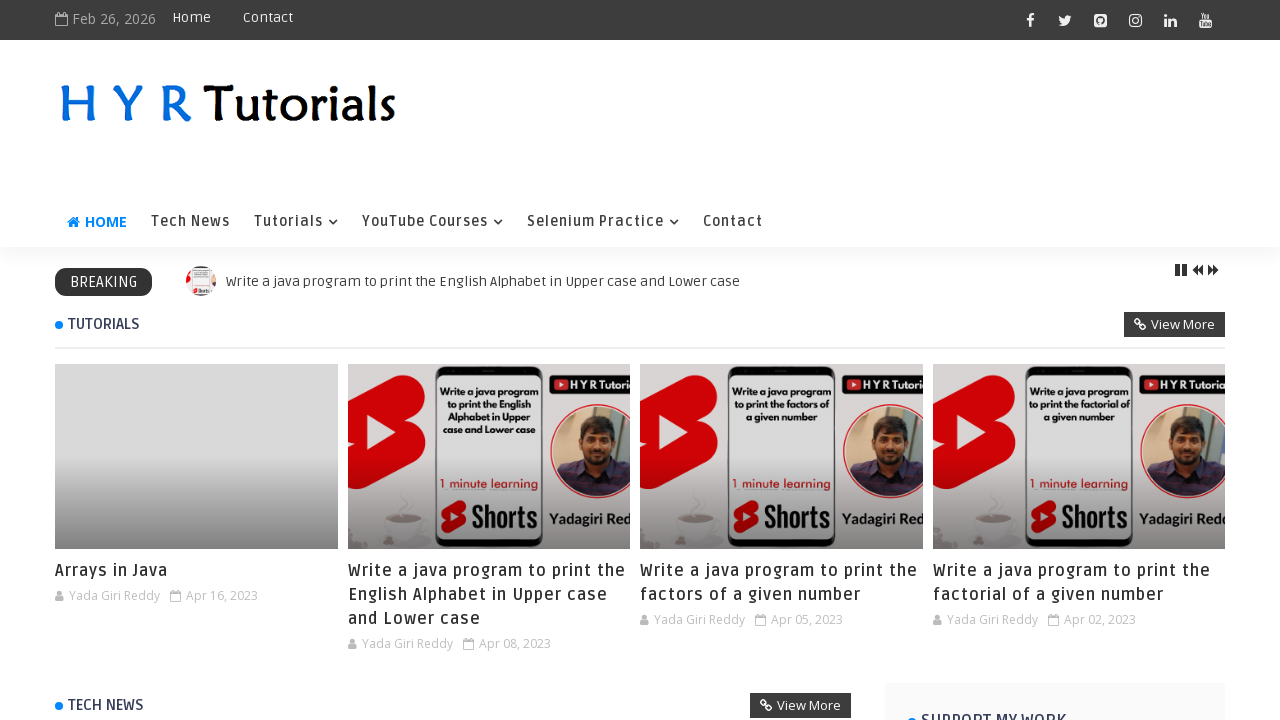

Waited for page to reach networkidle load state
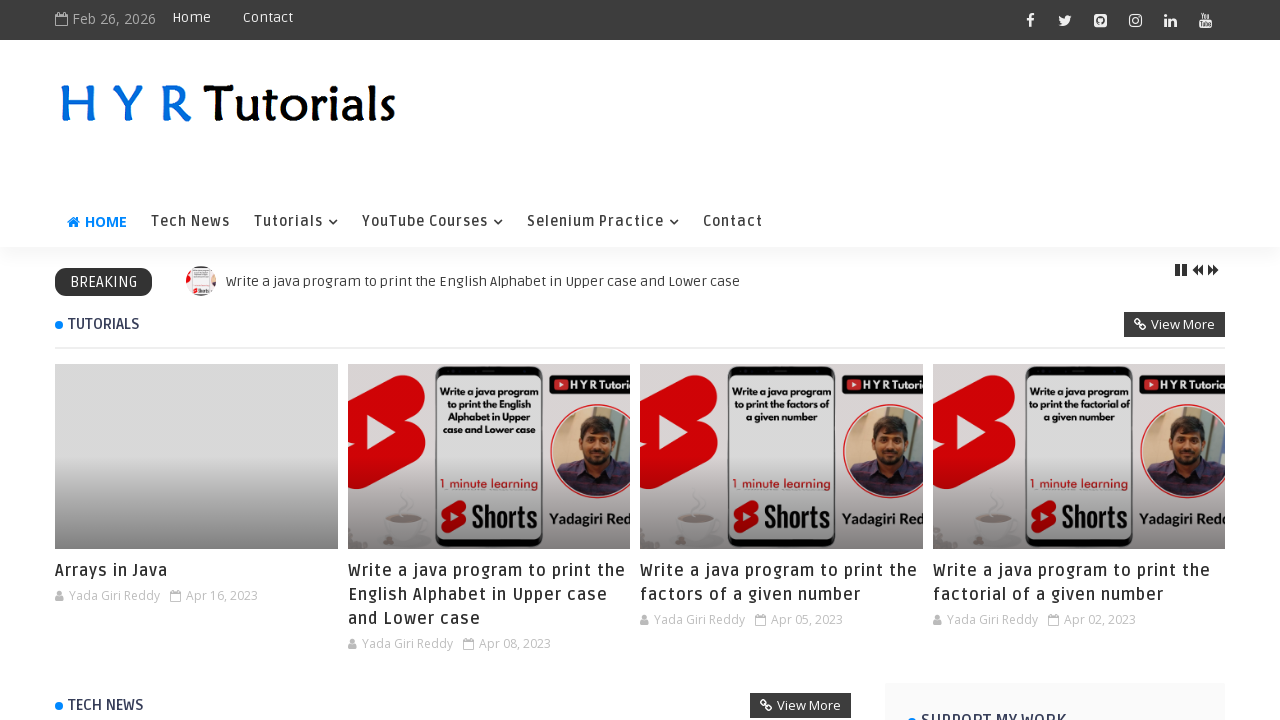

Retrieved page title
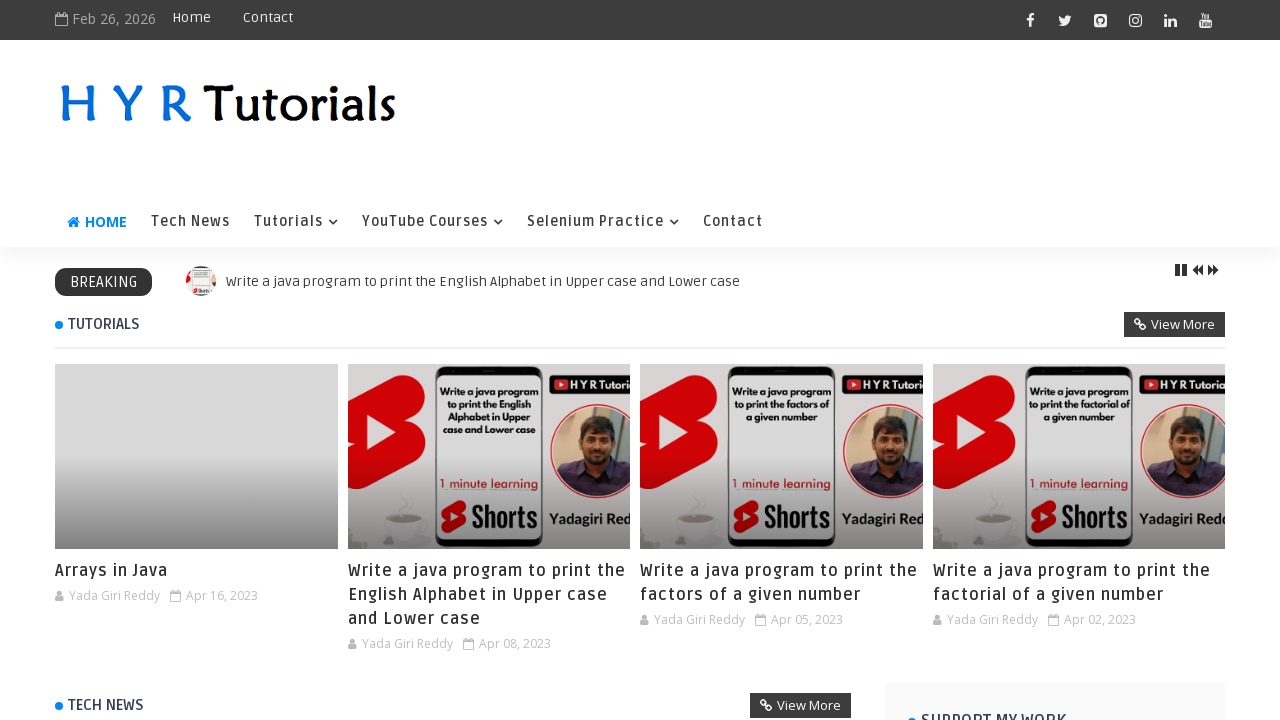

Verified page title is present
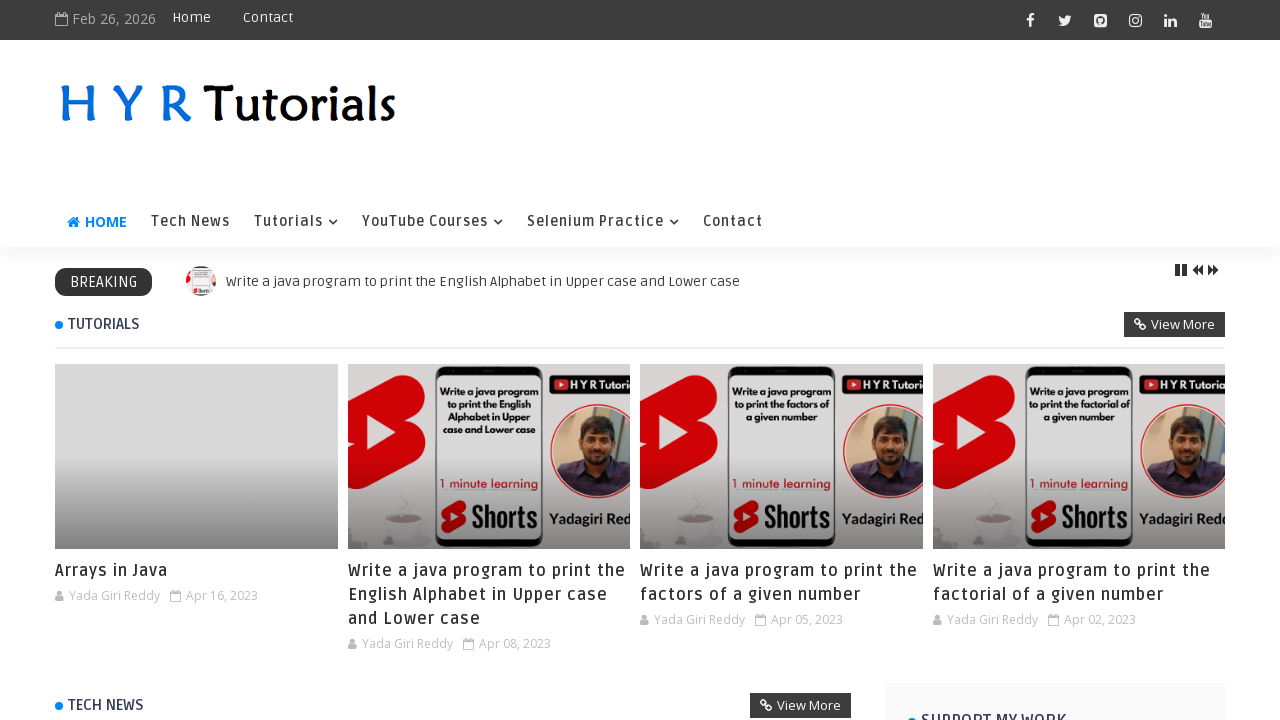

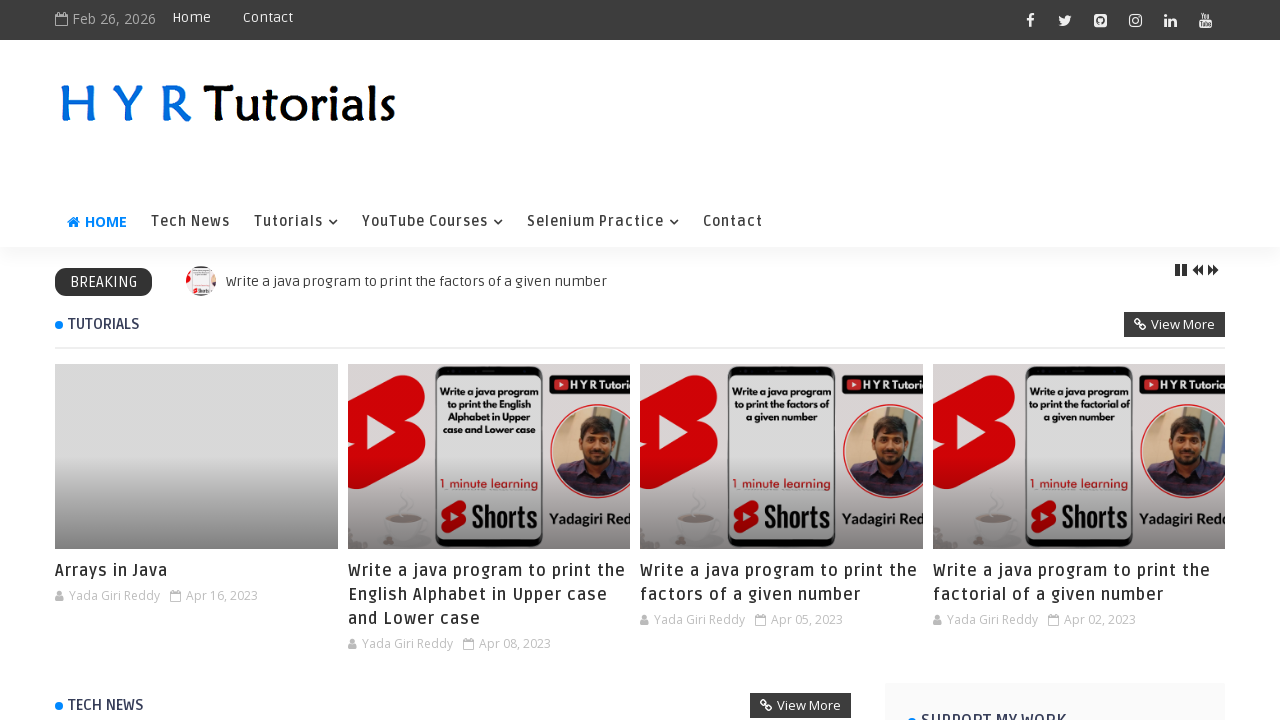